Navigates through paginated table pages to find and display a specific row containing "Archy J"

Starting URL: http://syntaxtechs.com/selenium-practice/table-pagination-demo.php

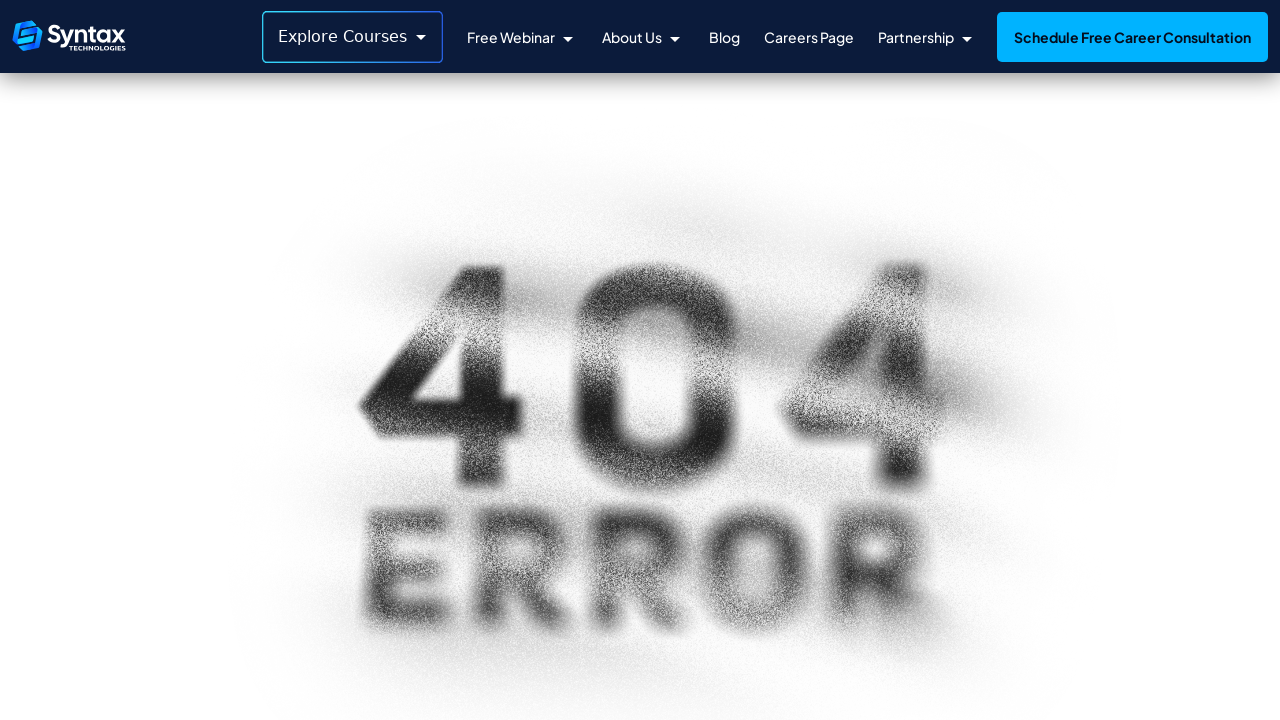

Located table rows in paginated table
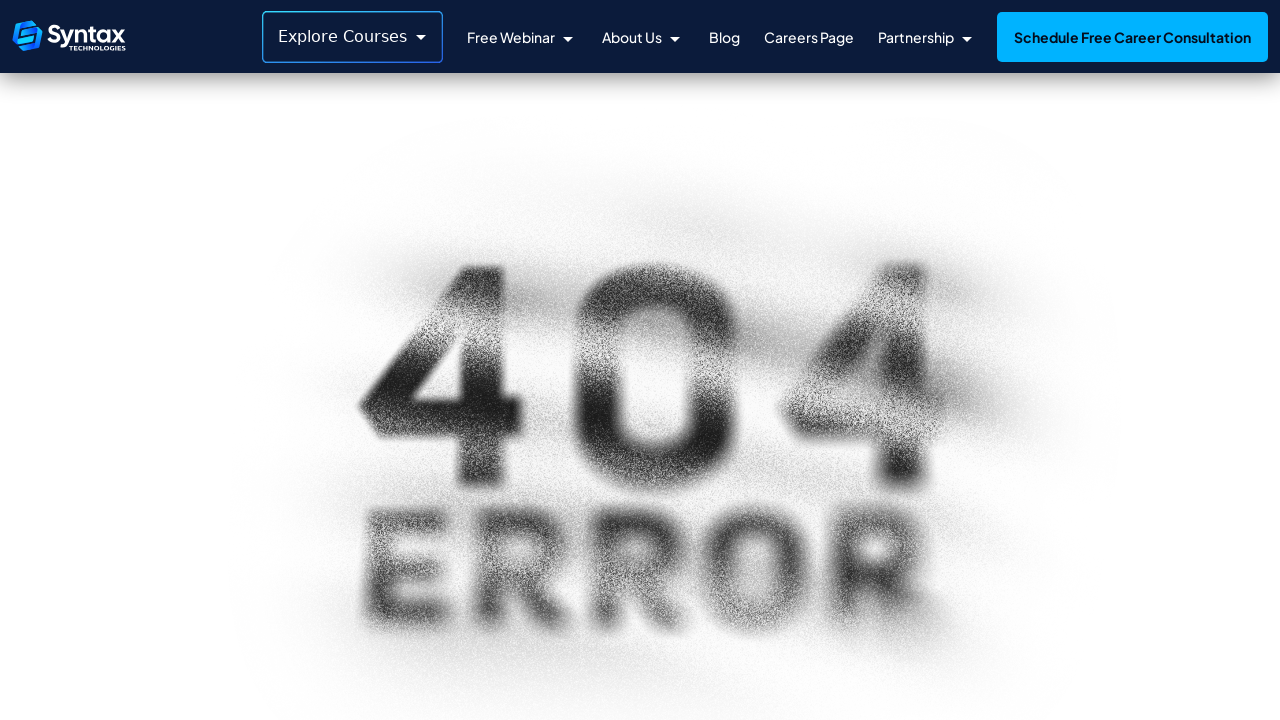

Located next pagination button
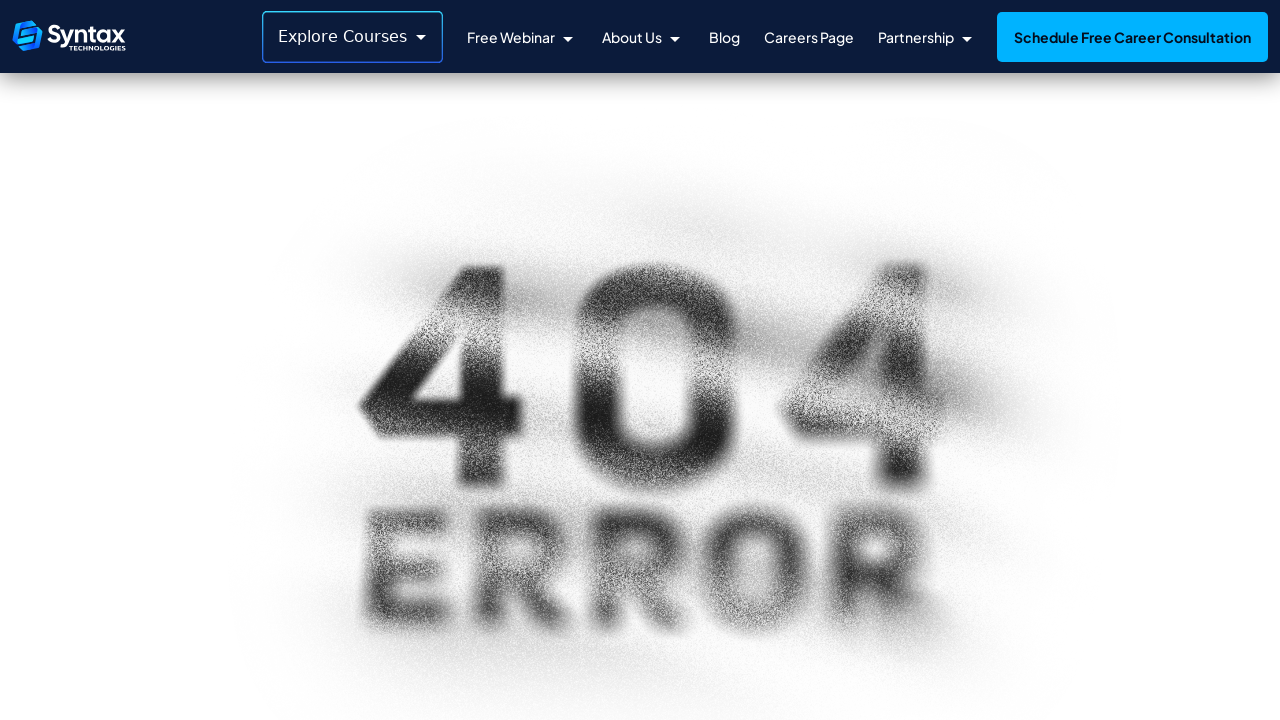

Counted 0 rows in current page
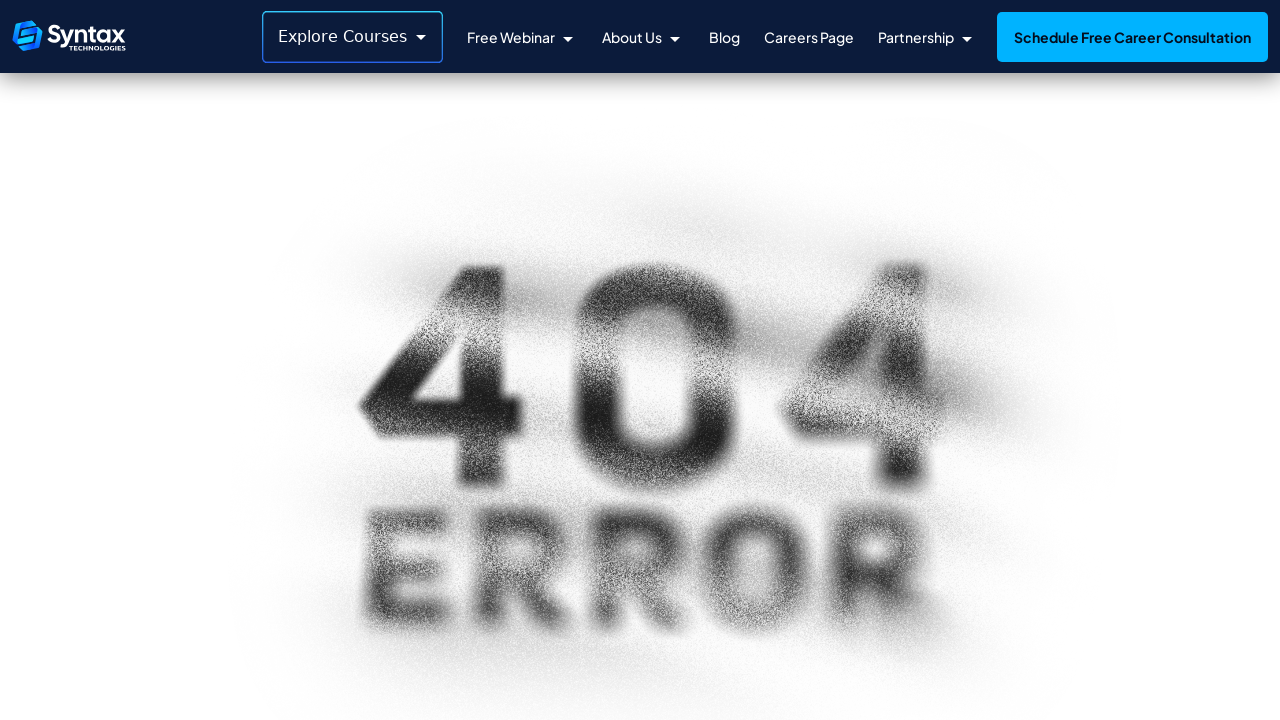

Pagination search completed - target row found or no more pages available
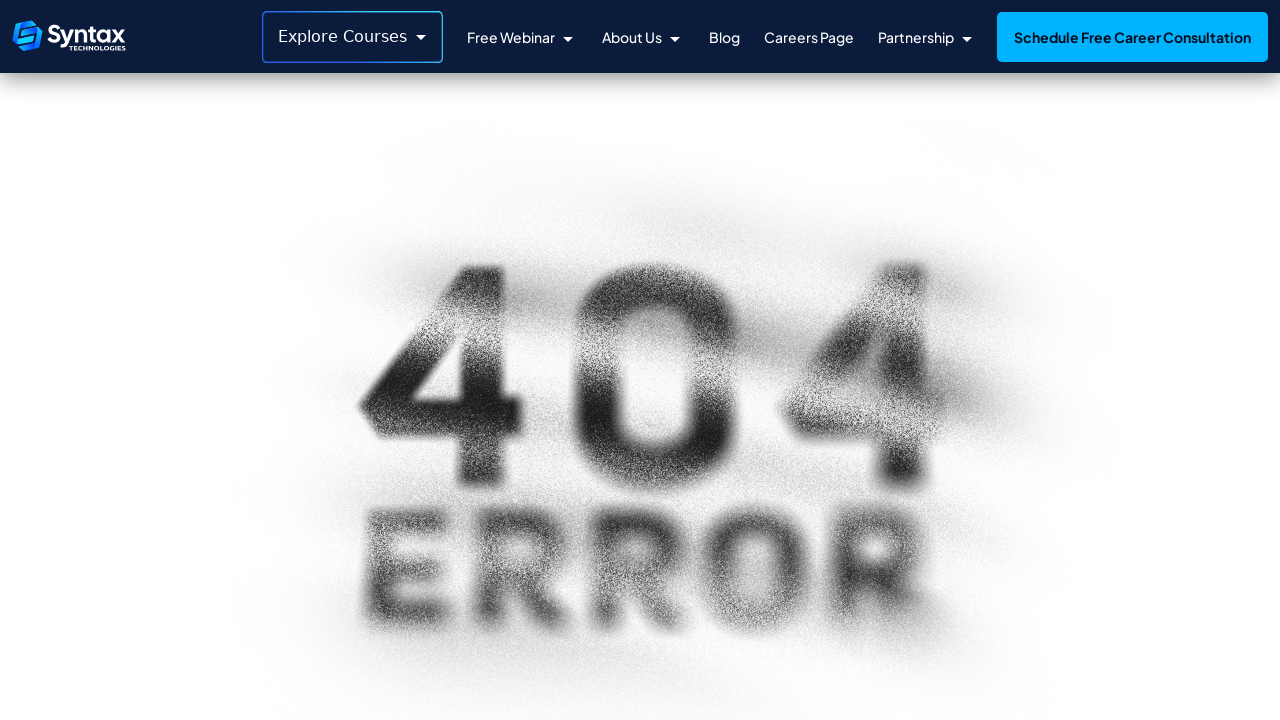

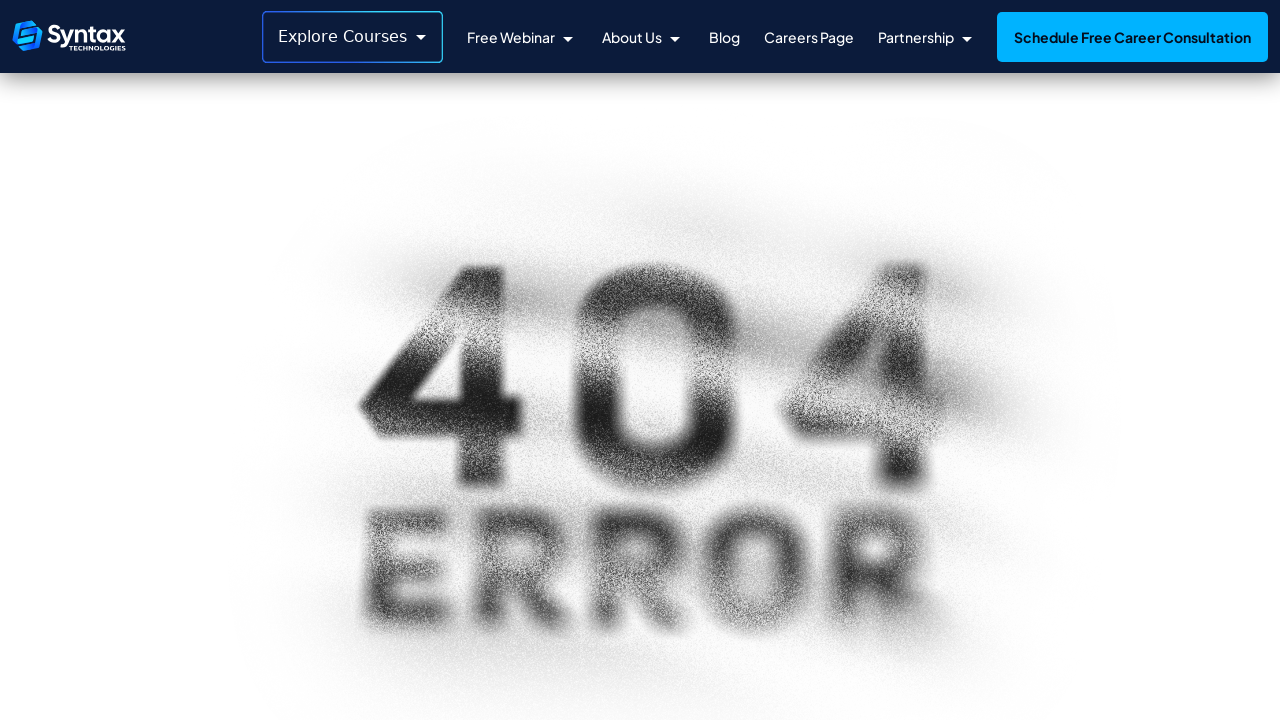